Tests browser window handle switching by clicking a Help link that opens a new window, then switching between the main window and the new popup window to verify titles.

Starting URL: https://accounts.google.com/signup/v2/webcreateaccount?flowName=GlifWebSignIn&flowEntry=SignUp

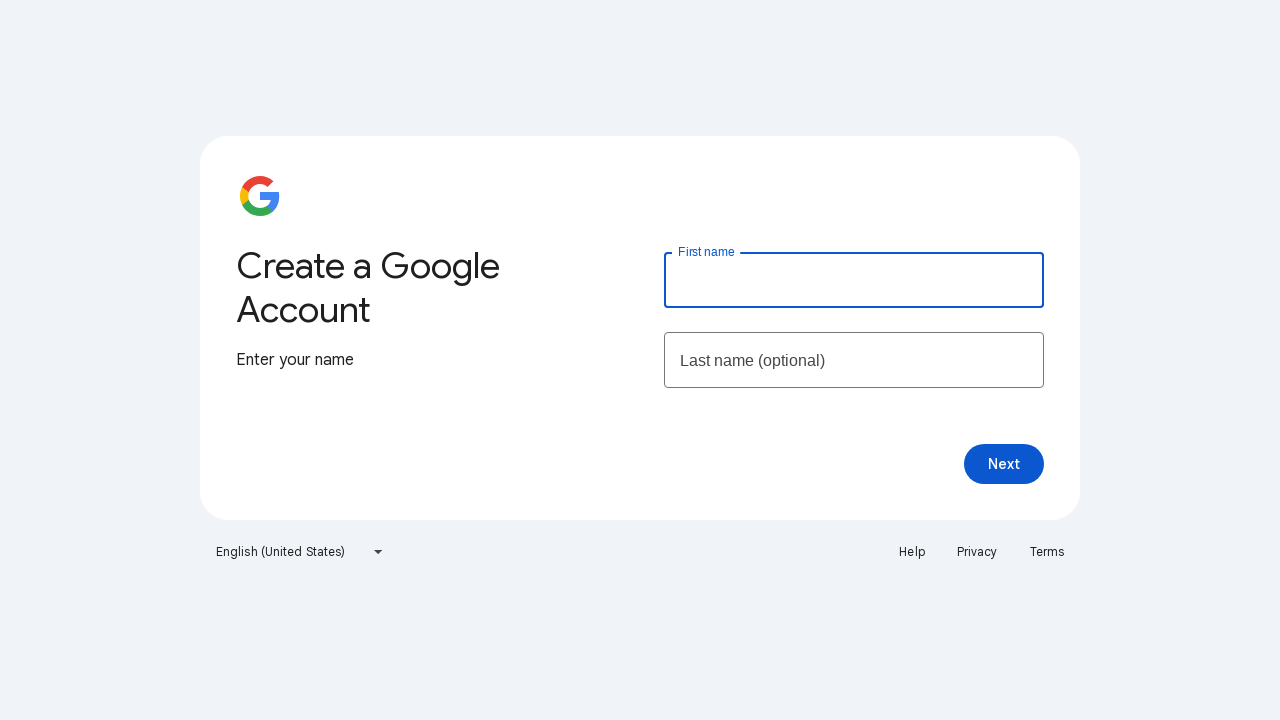

Clicked Help link to open new window at (912, 552) on xpath=//a[text()='Help']
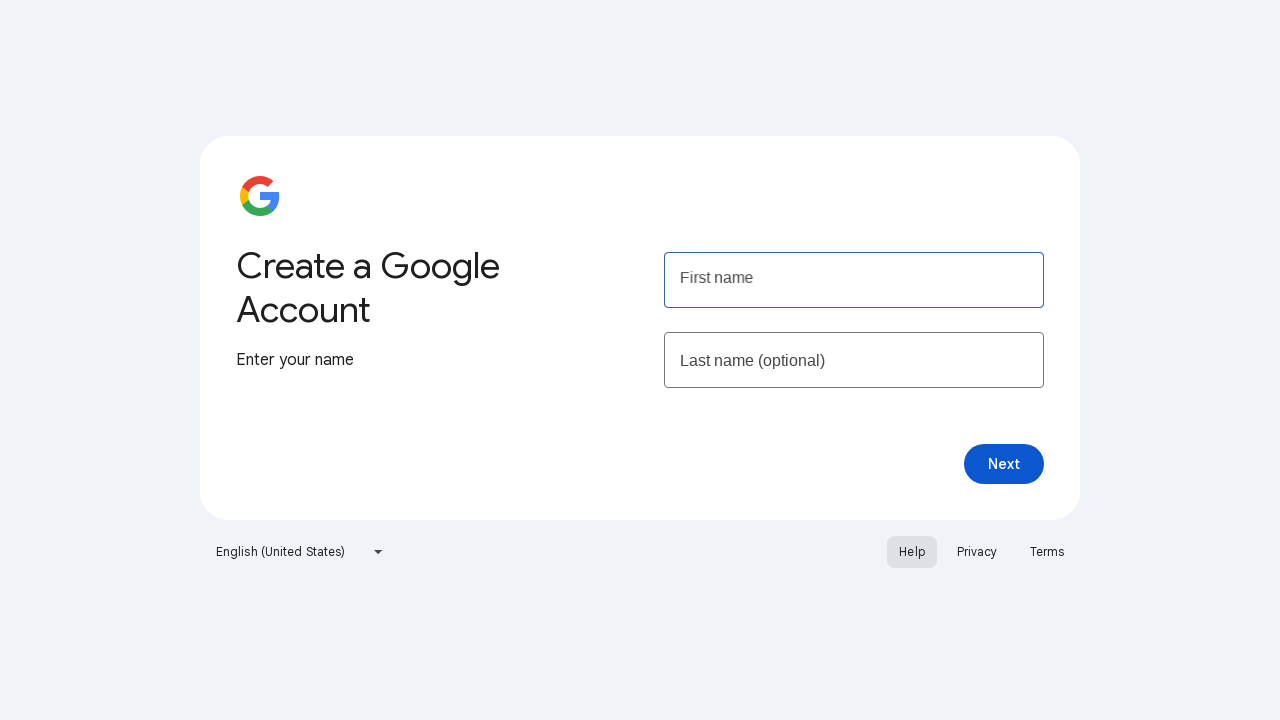

New popup window opened and captured
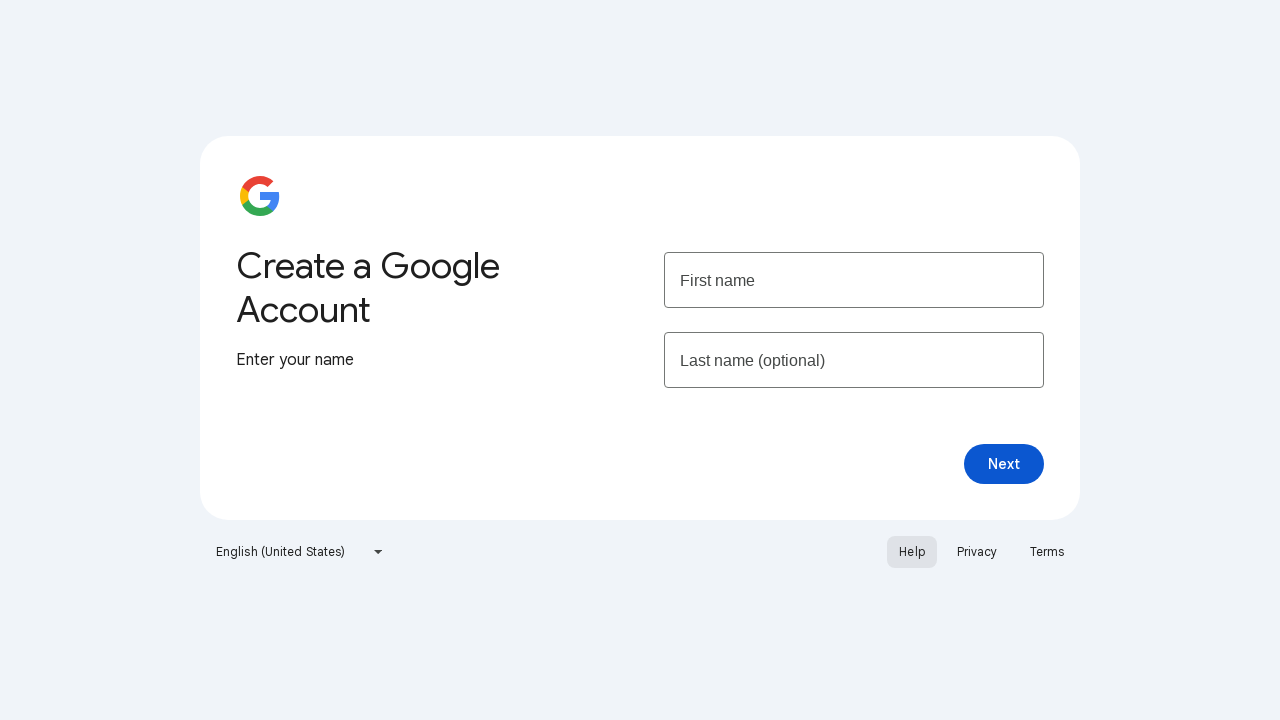

New page finished loading
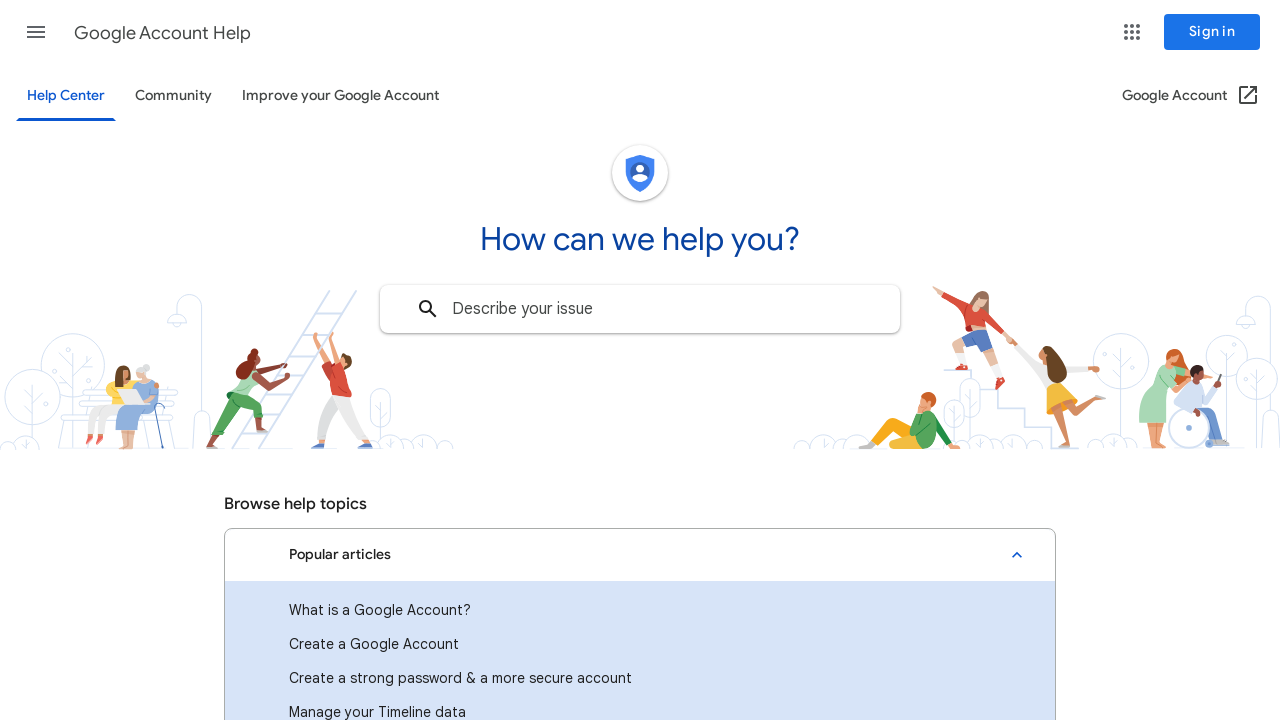

Retrieved new window title: Google Account Help
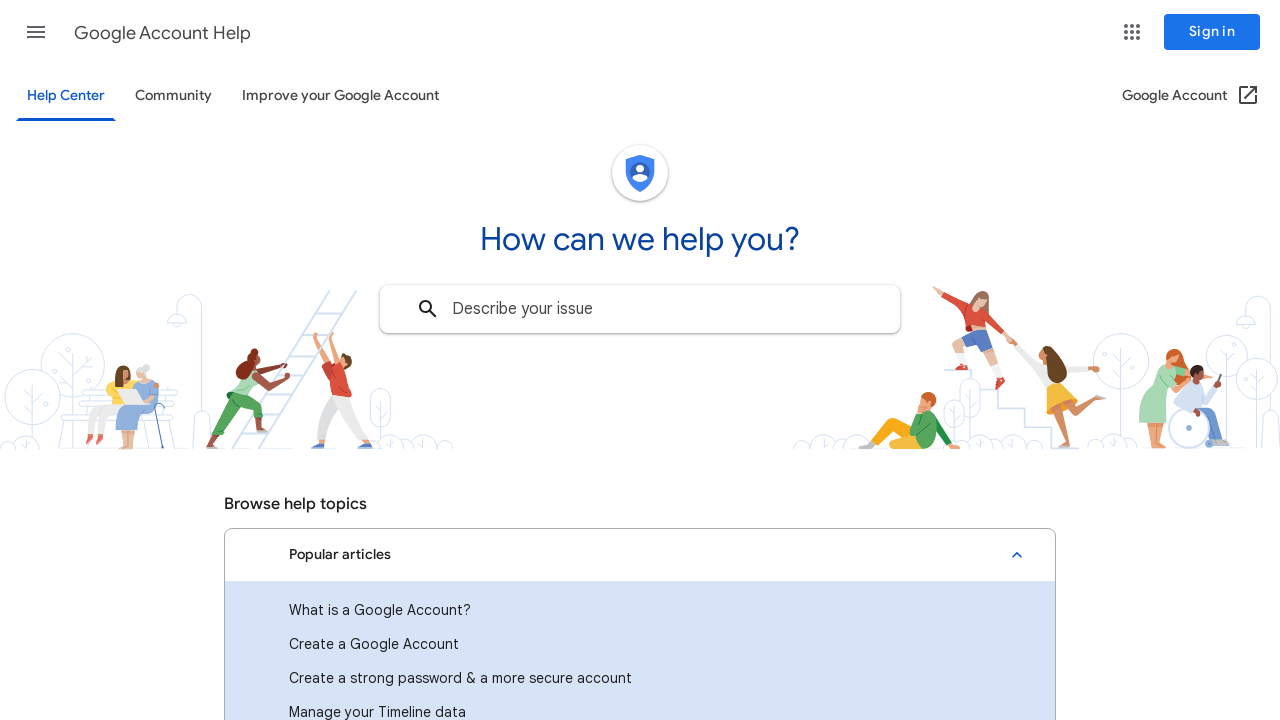

Switched back to main window
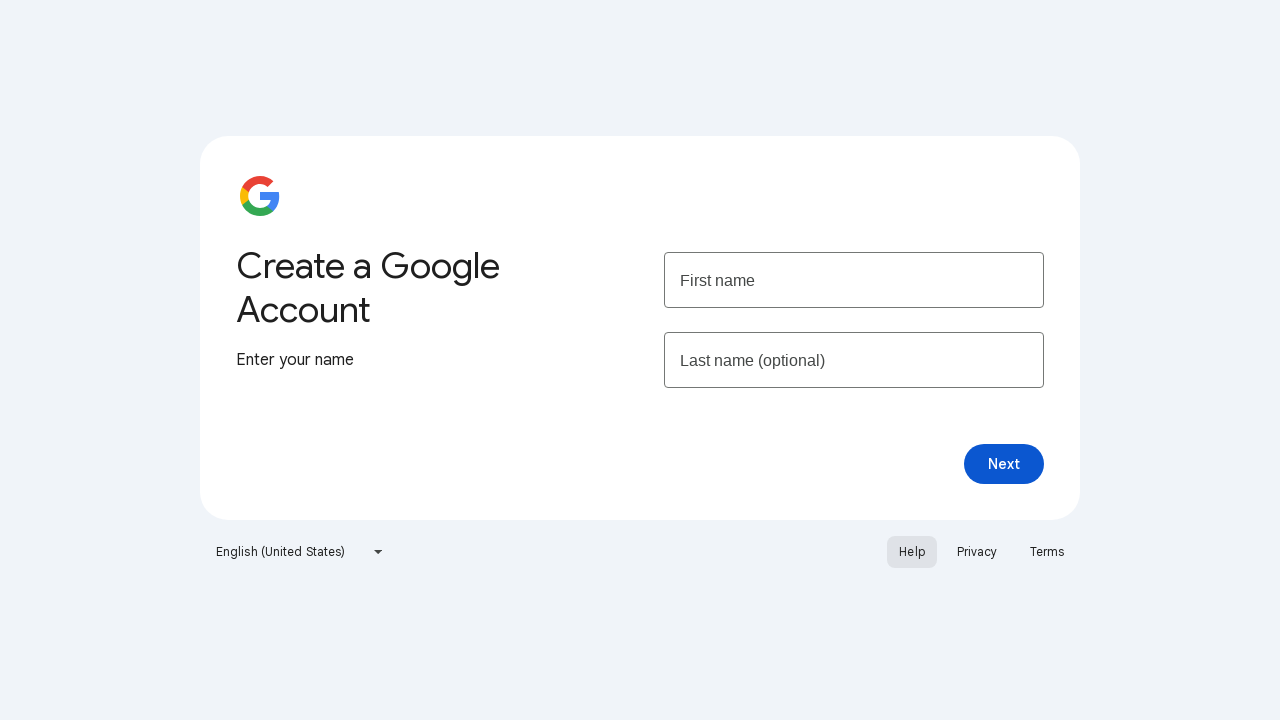

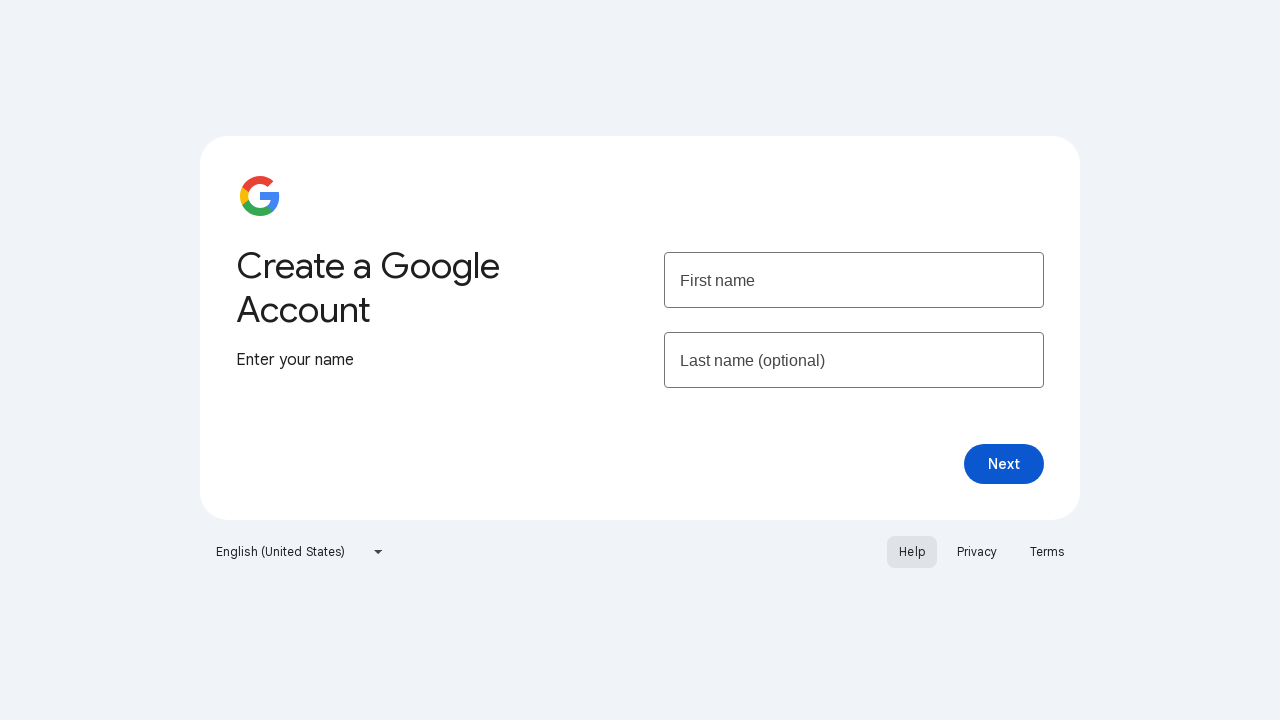